Opens a job listings page on cvmarket.lt with specific search filters and maximizes the browser window

Starting URL: https://www.cvmarket.lt/darbo-skelbimai?op=search&search%5Bjob_salary%5D=3&ga_track=homepage&search%5Blocations%5D%5B%5D=134&search%5Bcategories%5D%5B%5D=8&search%5Bkeyword%5D=

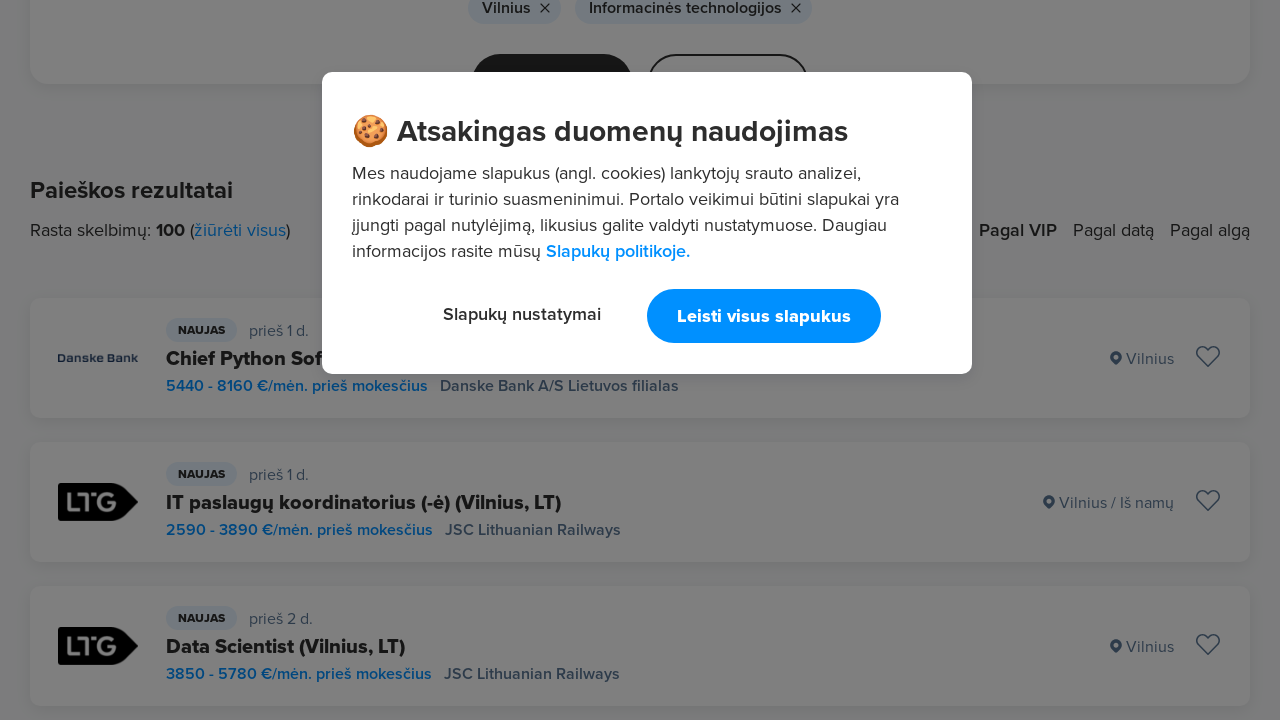

Job listings page loaded with article elements visible
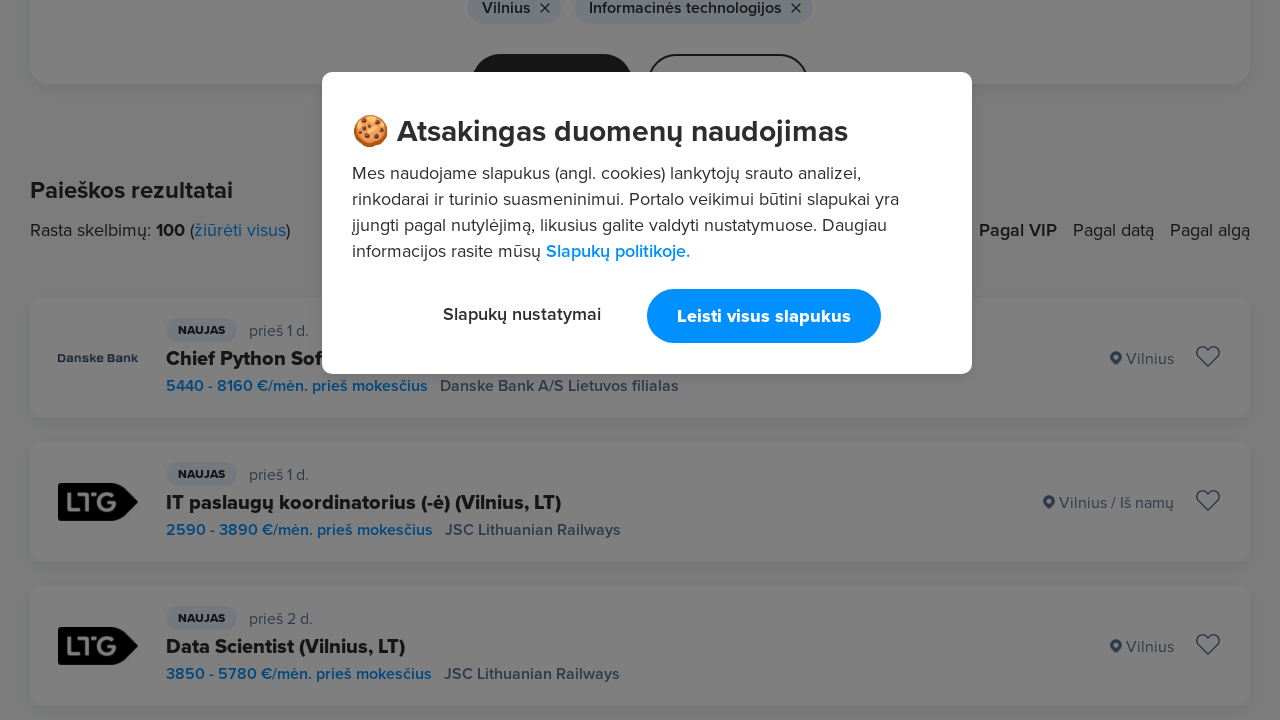

Browser window maximized to 1920x1080
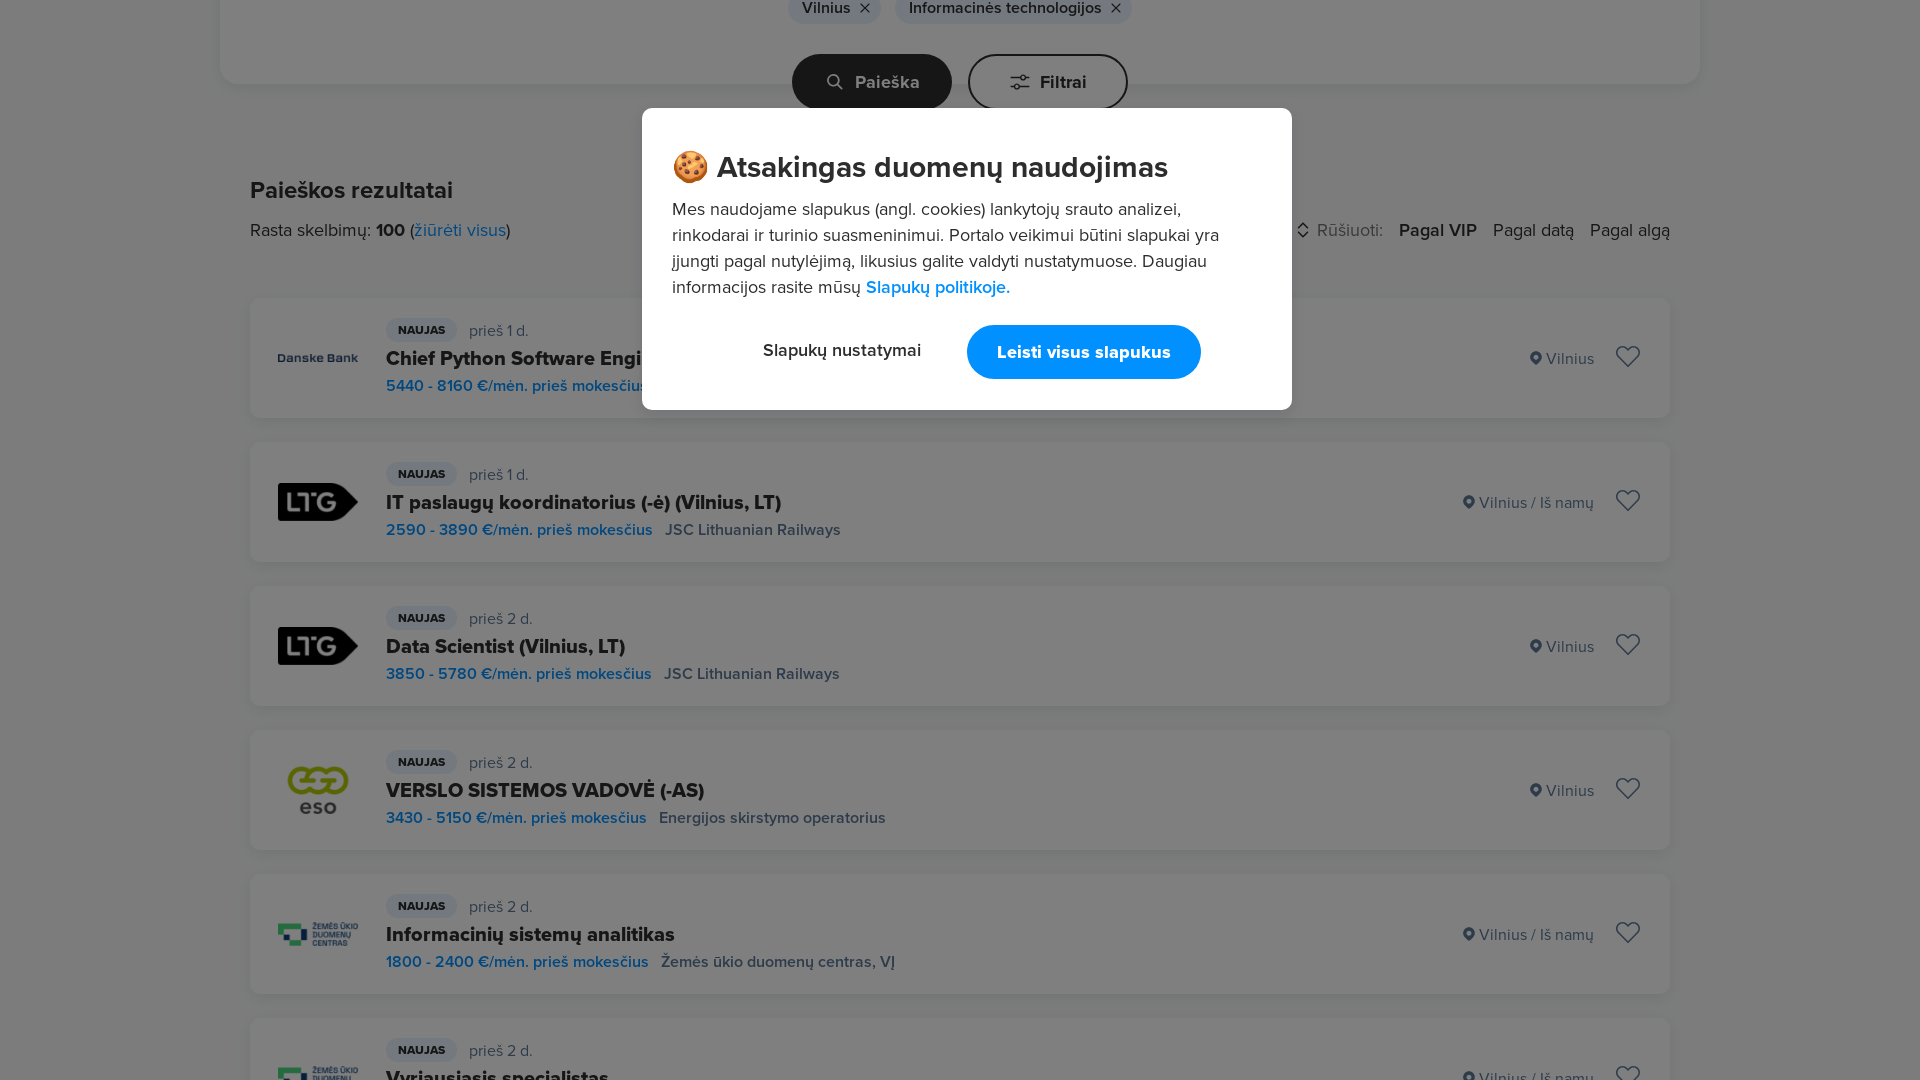

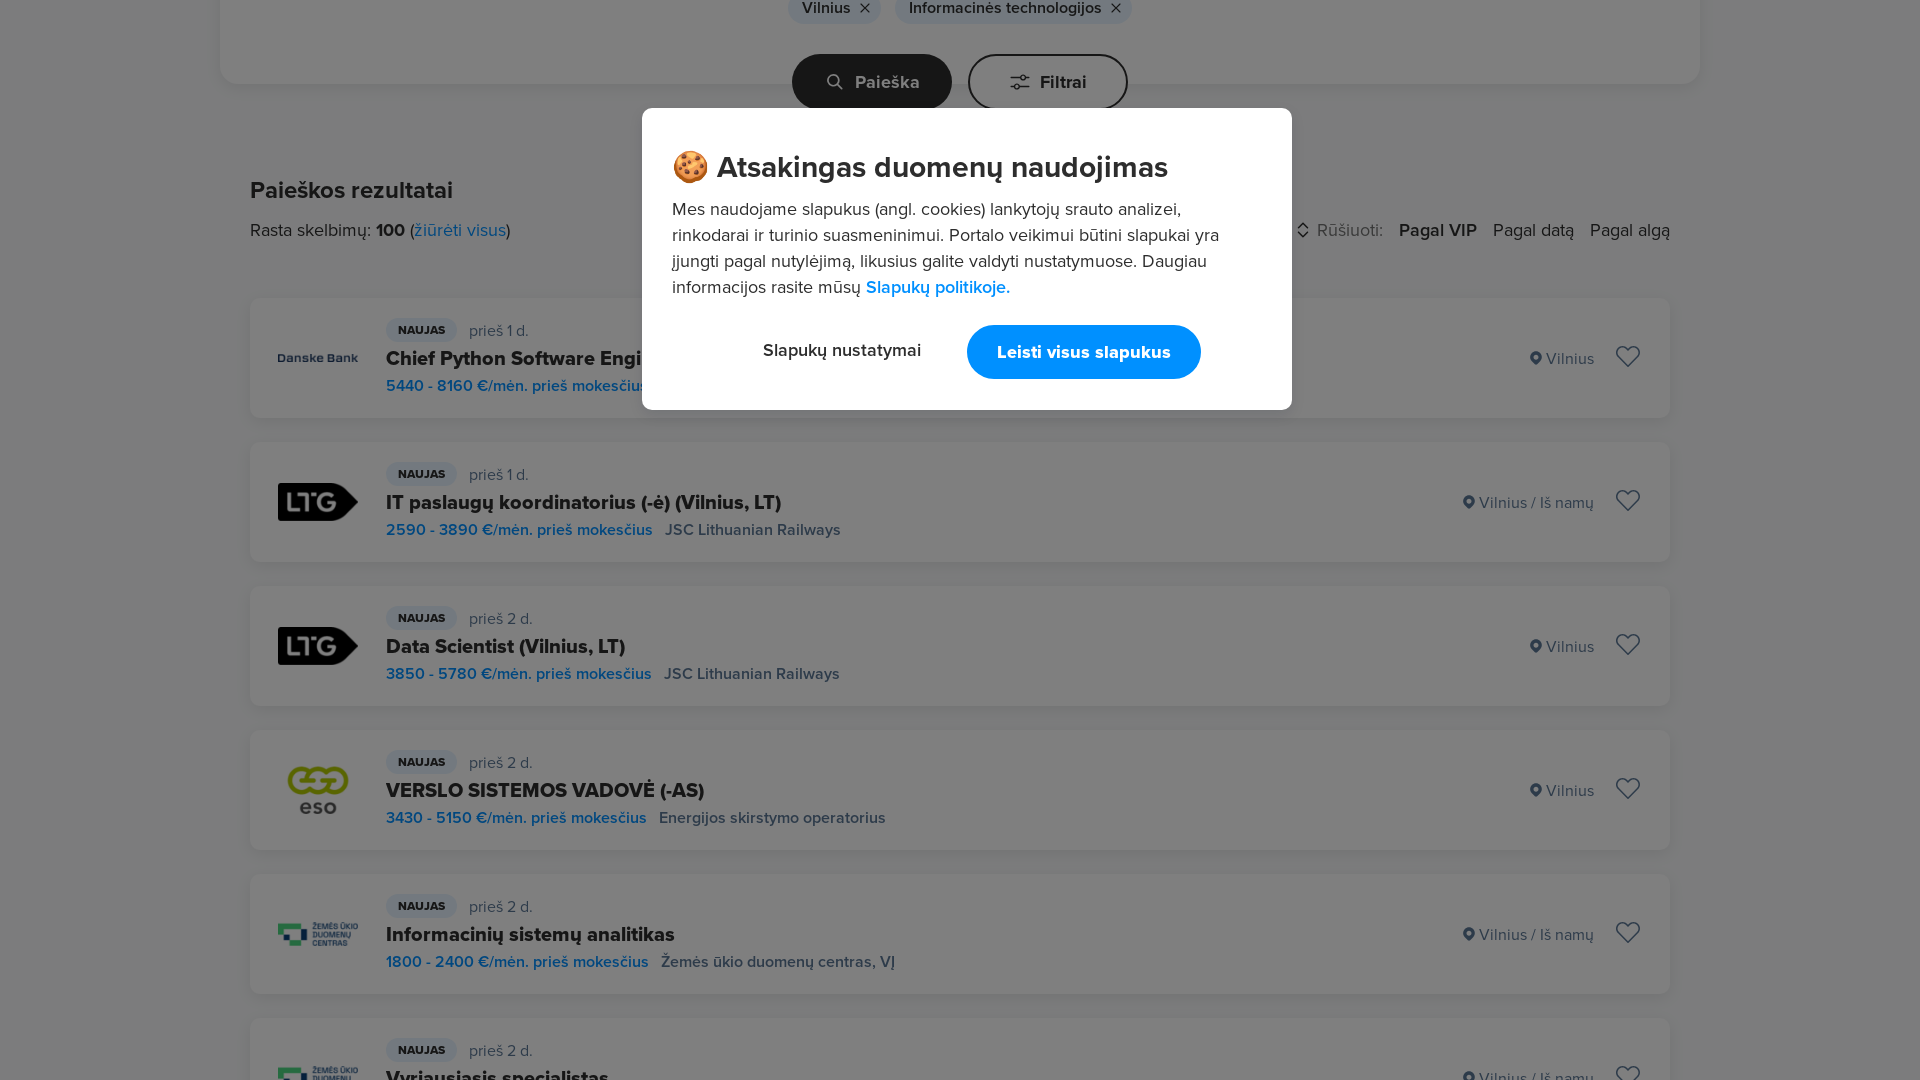